Tests focusing on a DOM element and verifies it receives the focus class.

Starting URL: https://example.cypress.io/commands/actions

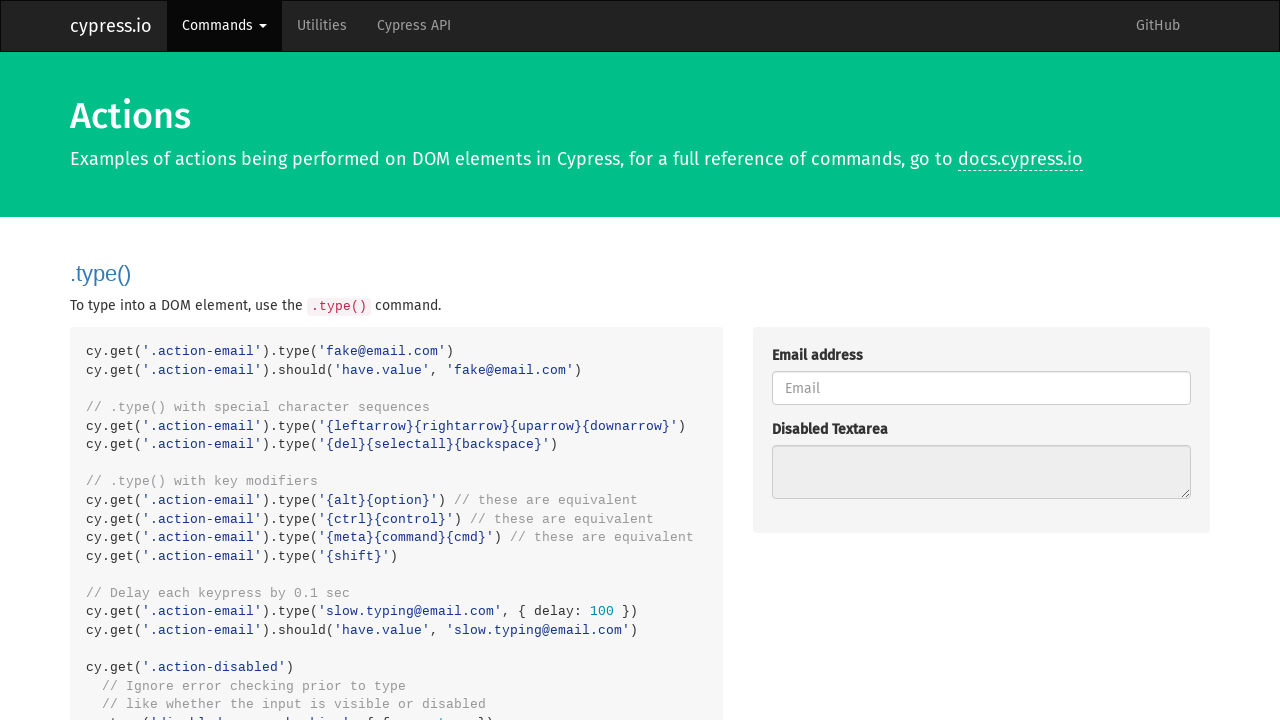

Navigated to example.cypress.io commands/actions page
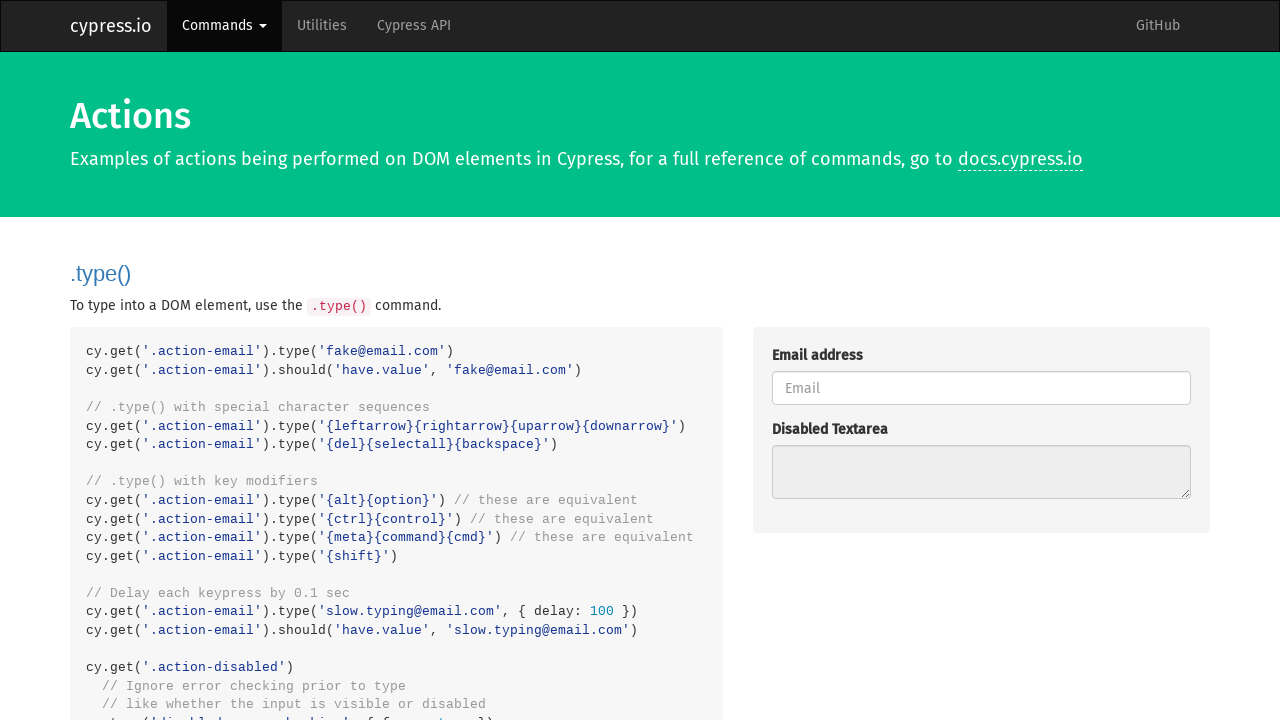

Focused on the .action-focus DOM element on .action-focus
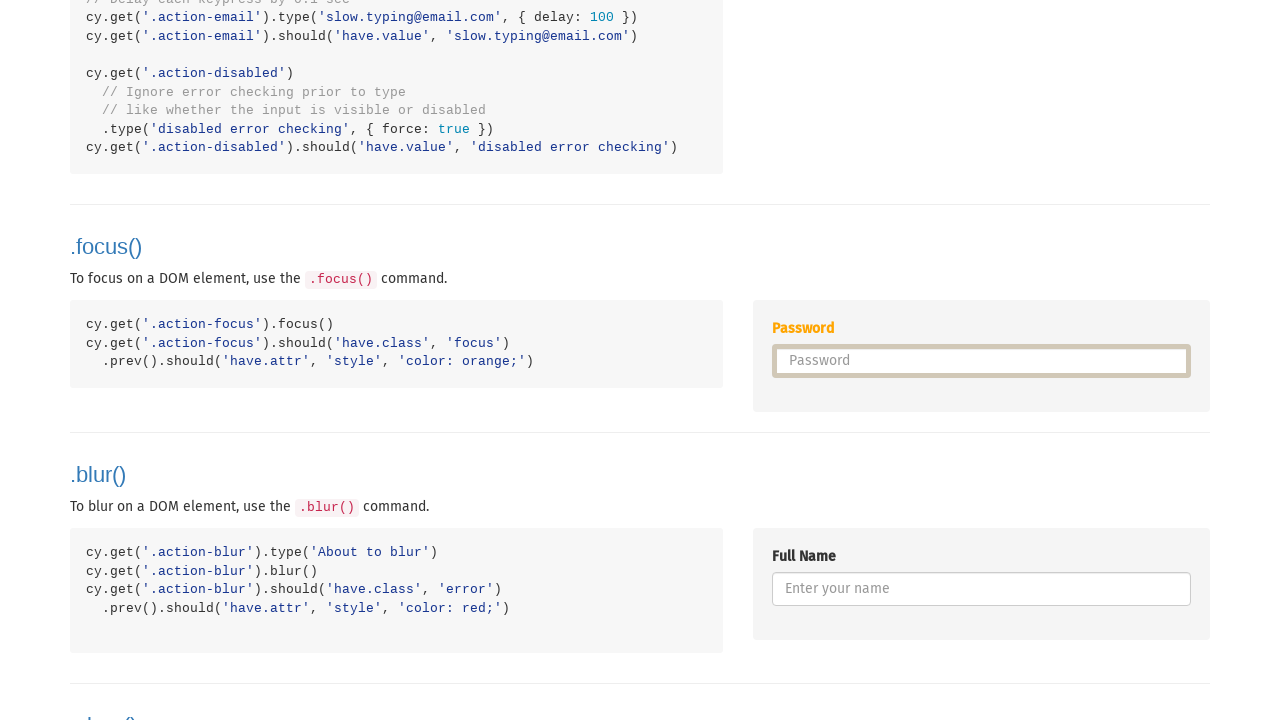

Verified that the focus class was applied to the element
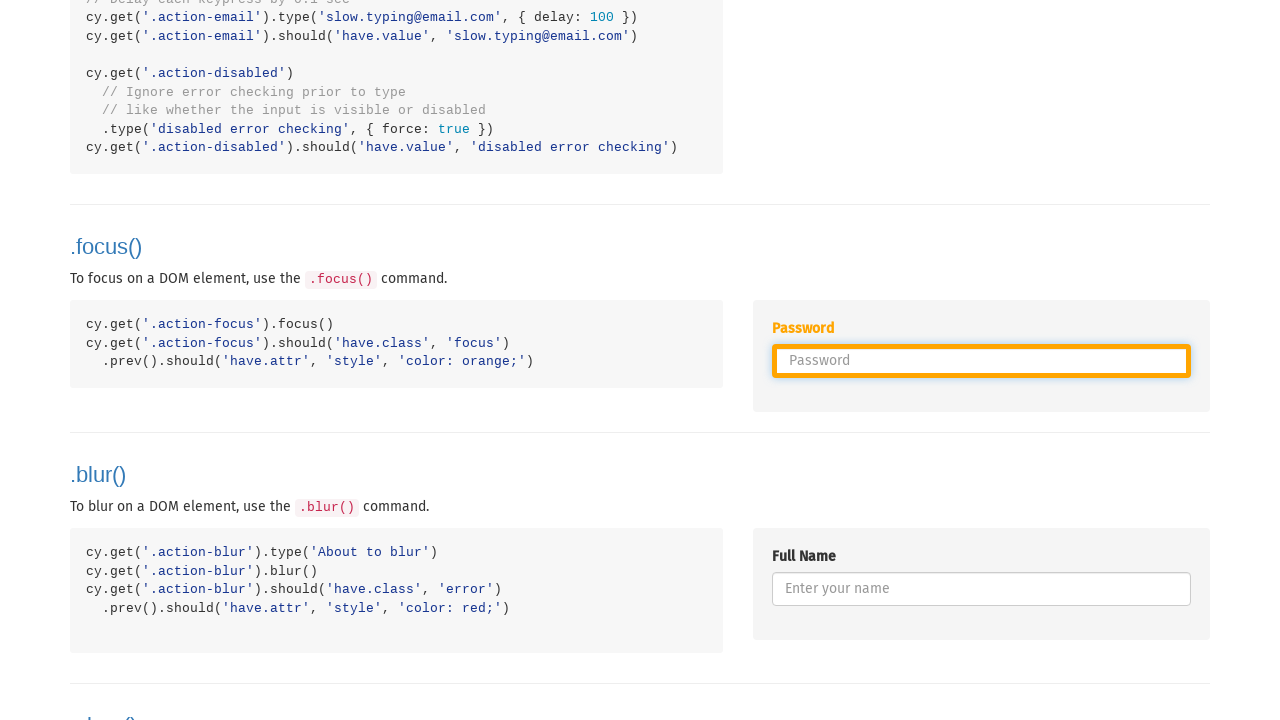

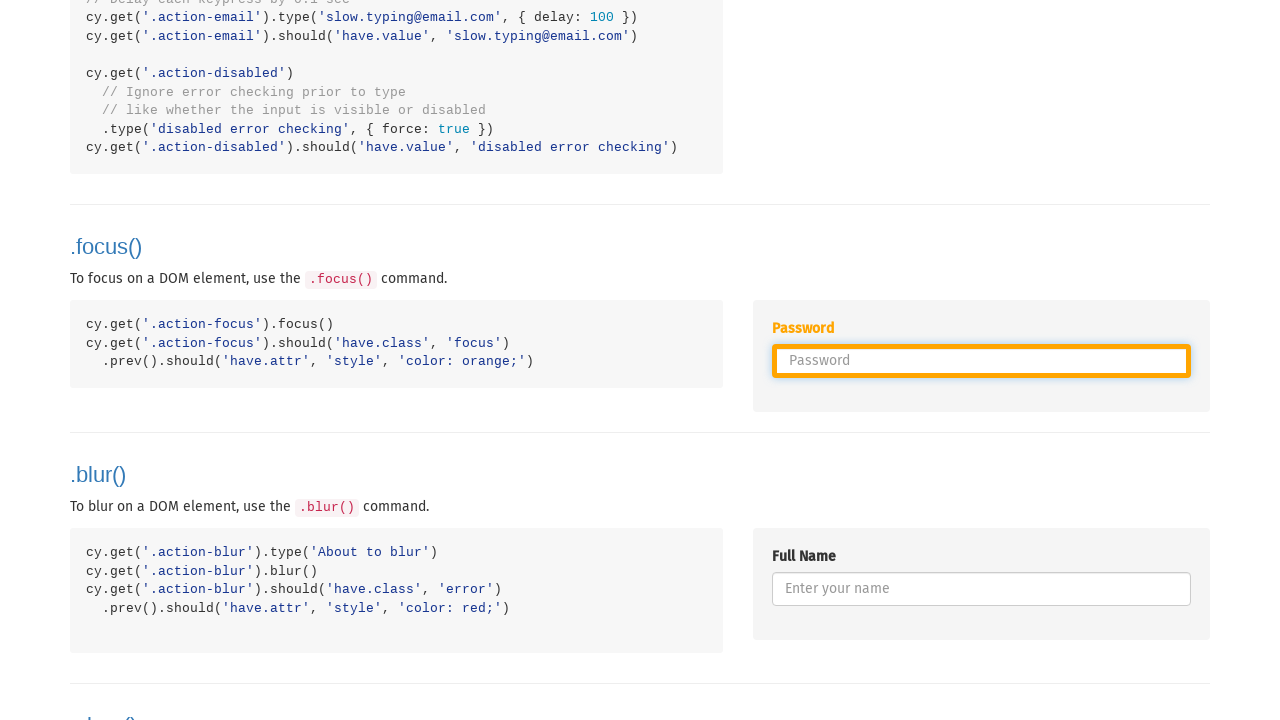